Hovers over the About link to test hover interactions

Starting URL: https://rahulshettyacademy.com

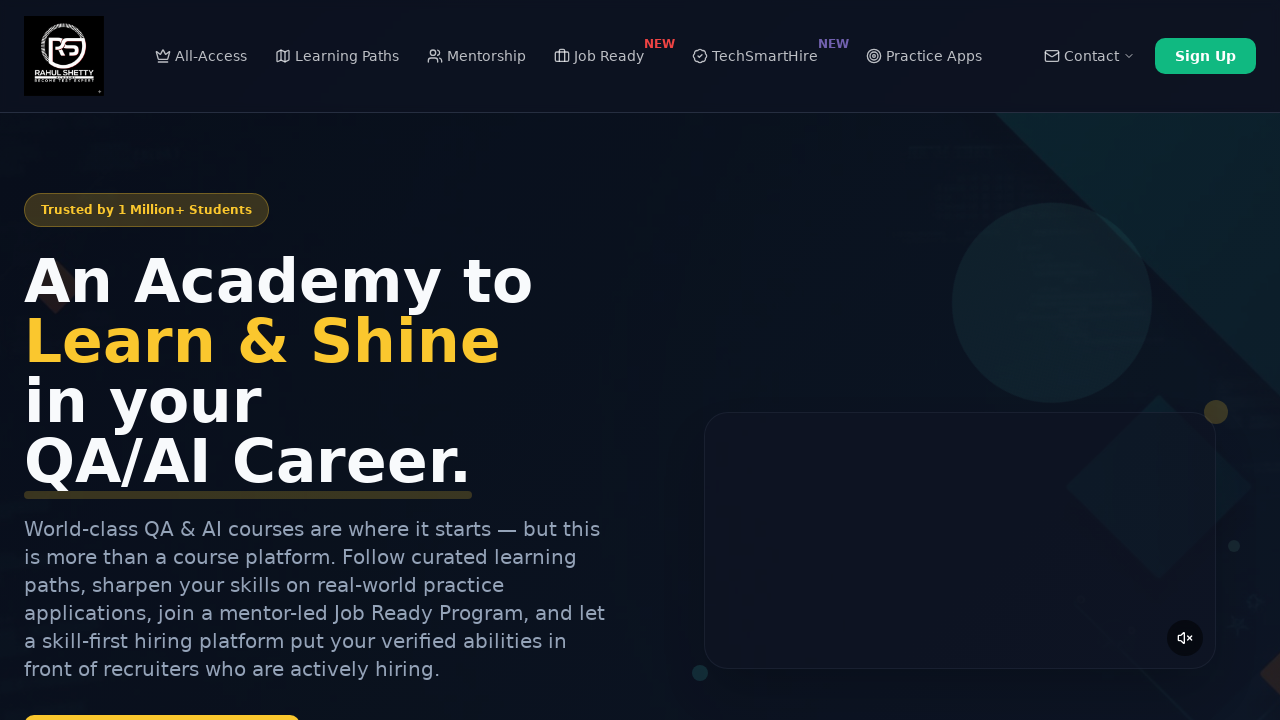

Hovered over About link at (640, 360) on text=About
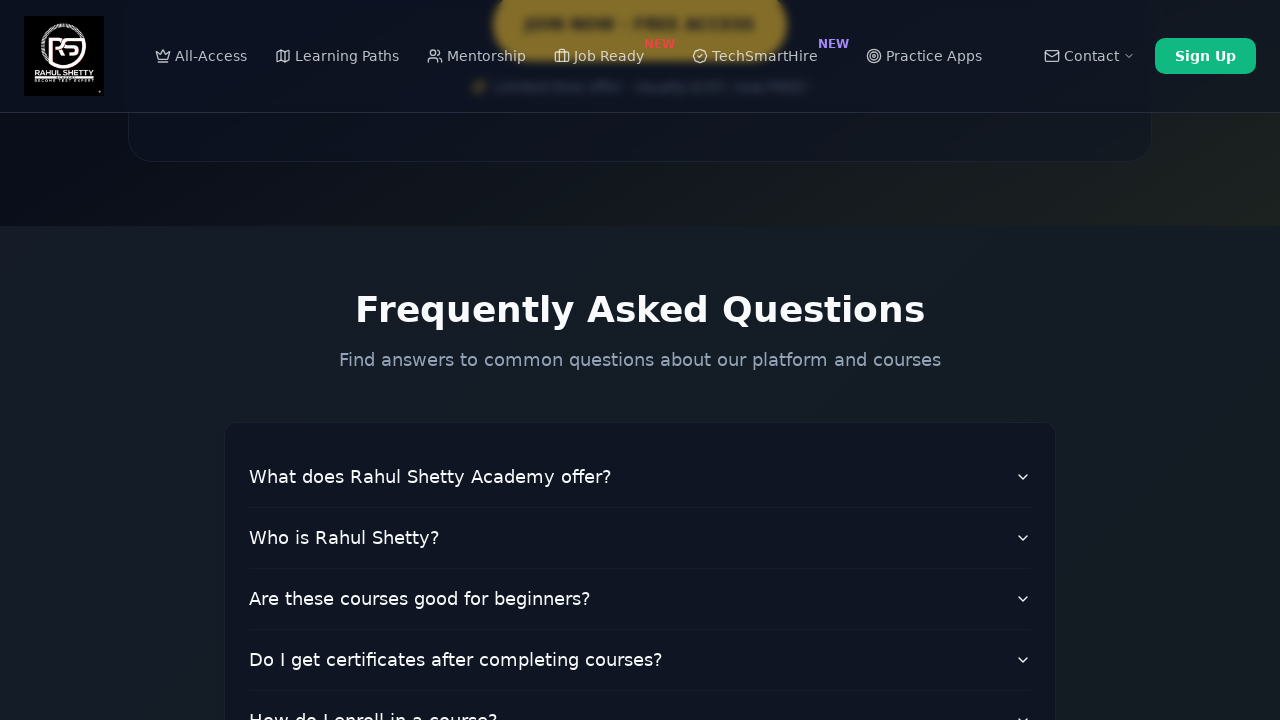

Waited 500ms for hover effect to appear
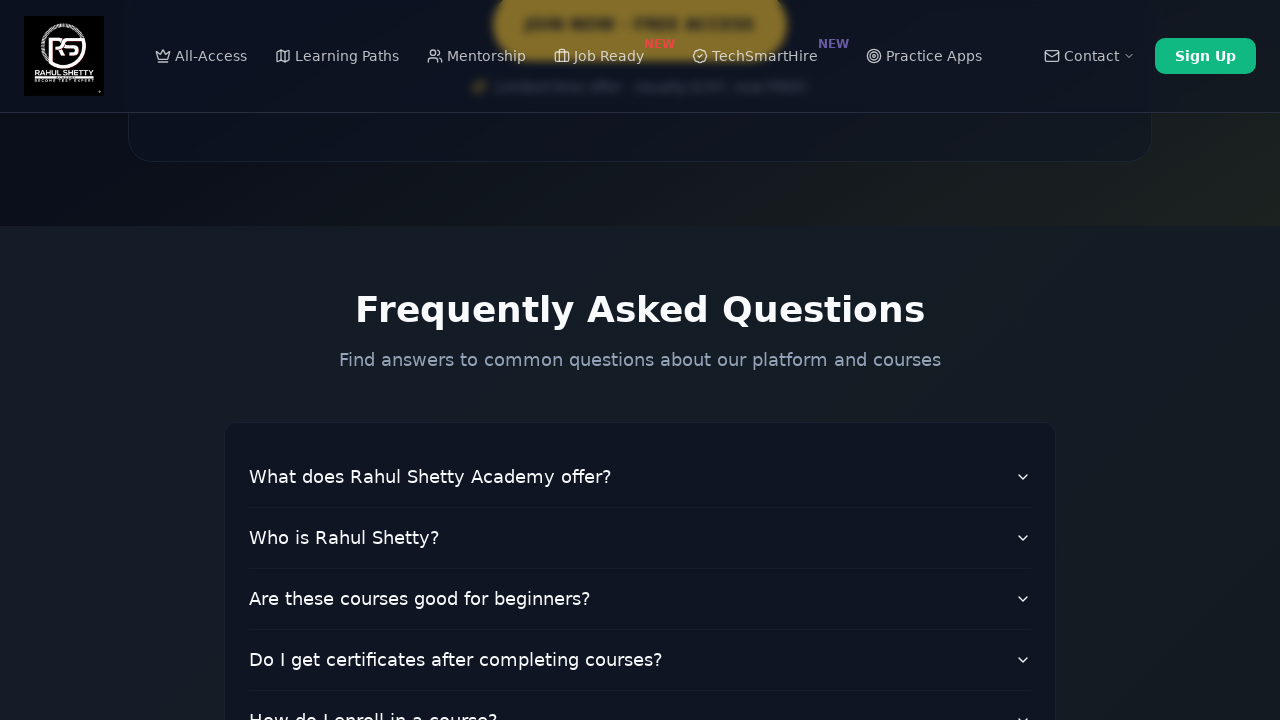

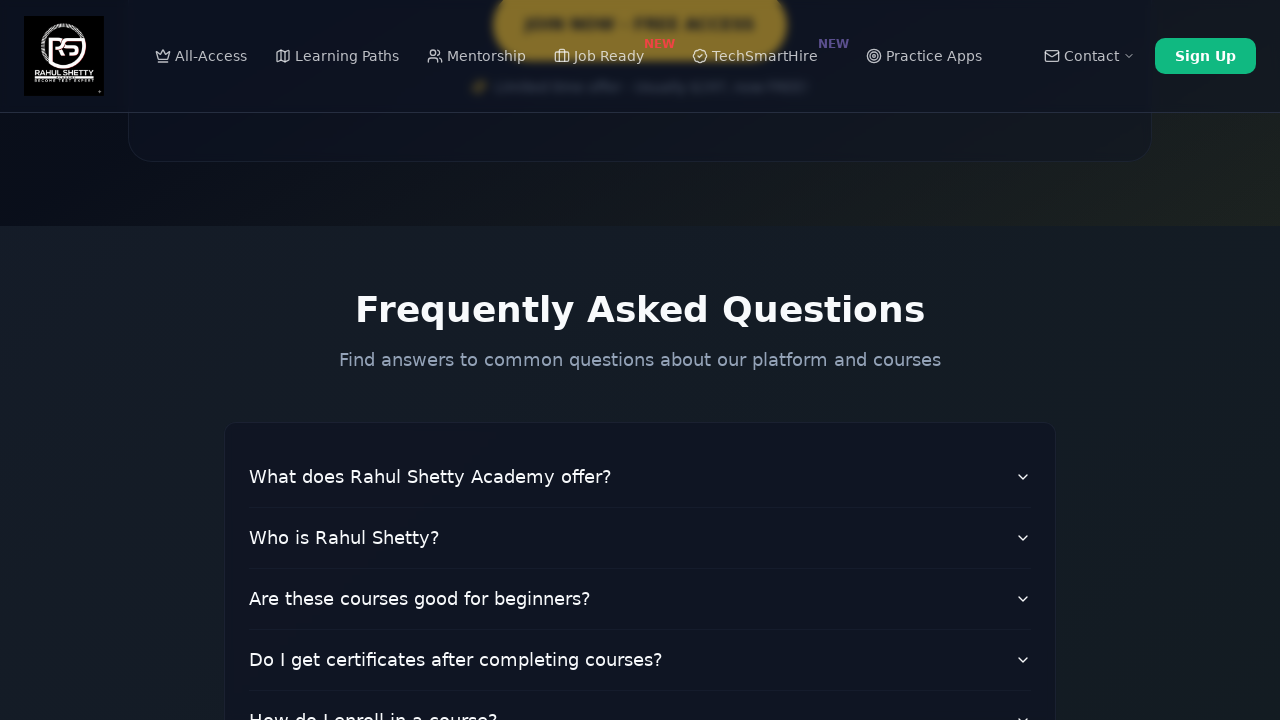